Tests the Text Box form by navigating to Elements section, filling in full name, email, current address, and permanent address fields, then submitting and verifying the data is displayed.

Starting URL: https://demoqa.com/

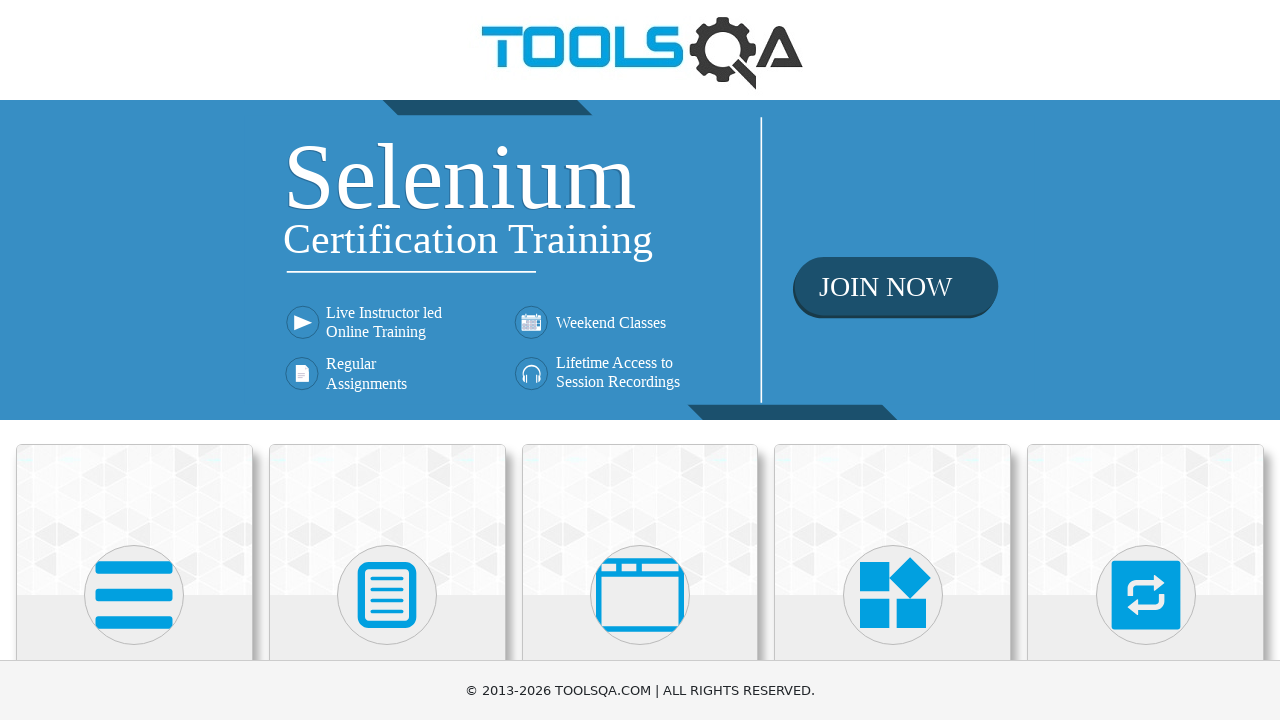

Clicked on Elements section at (134, 360) on text=Elements
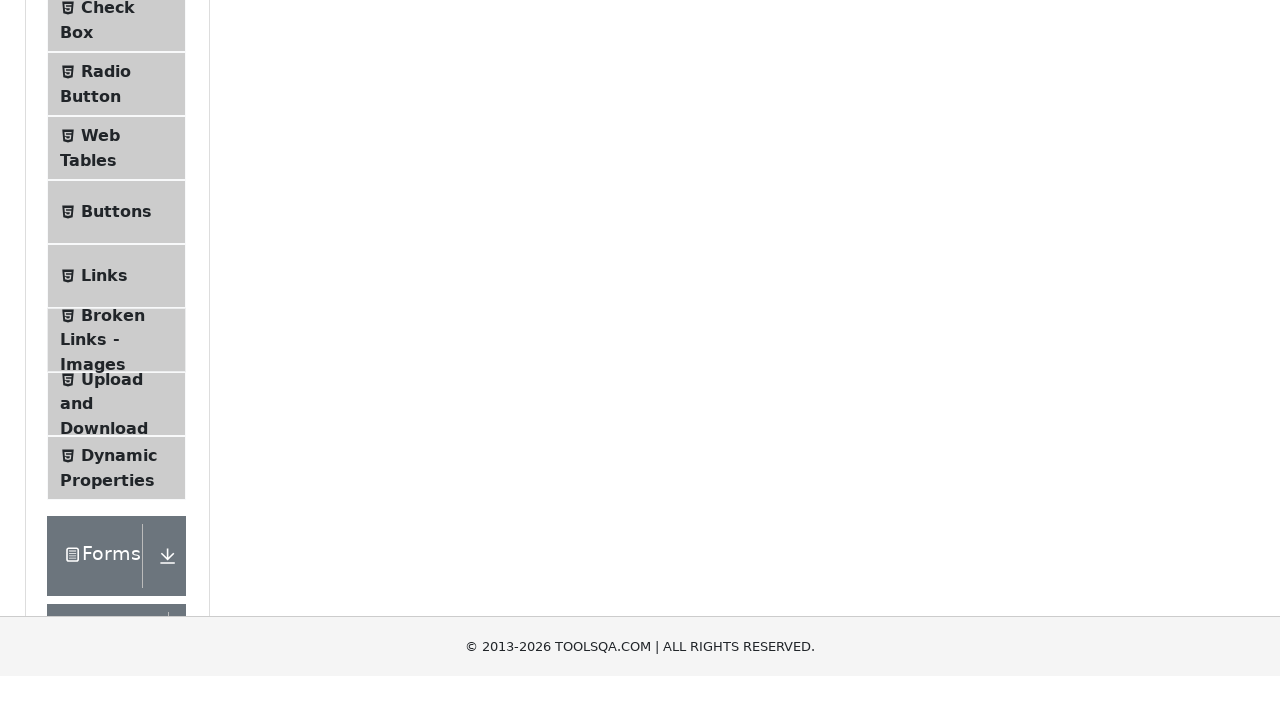

Clicked on Text Box option at (119, 261) on text=Text Box
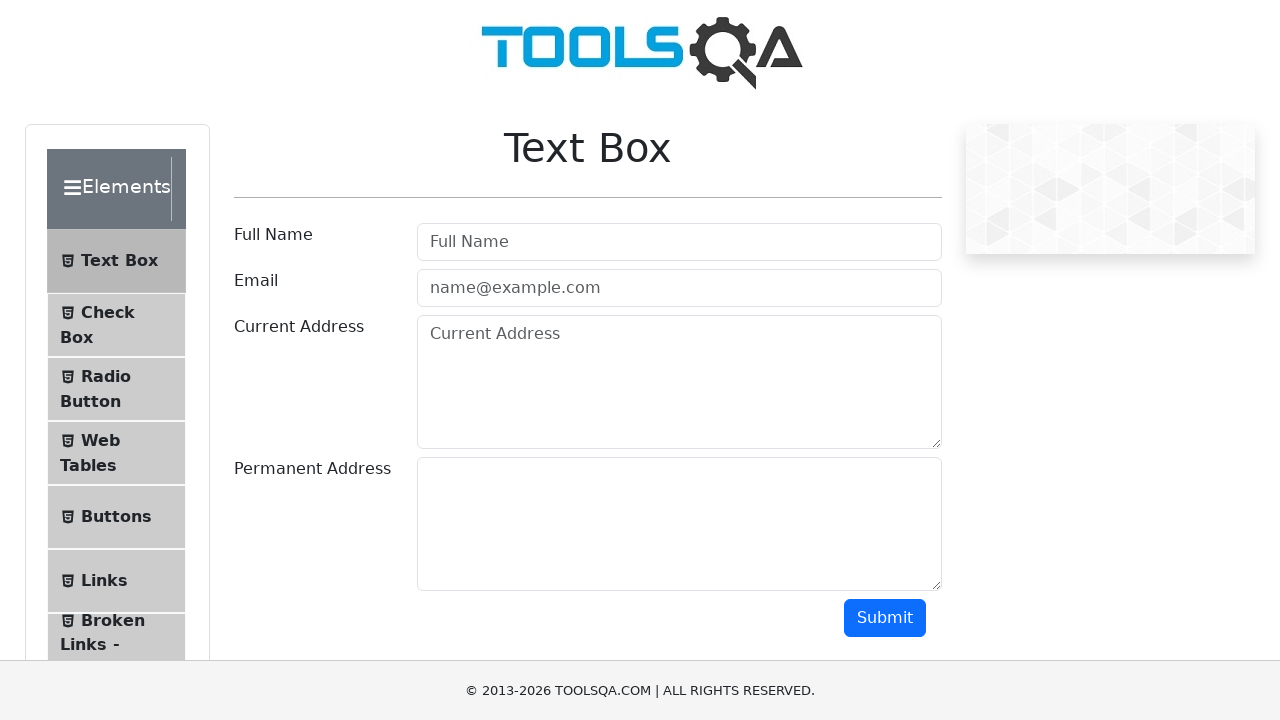

Filled in Full Name field with 'Nuntapong Siripanyawong' on internal:attr=[placeholder="Full Name"i]
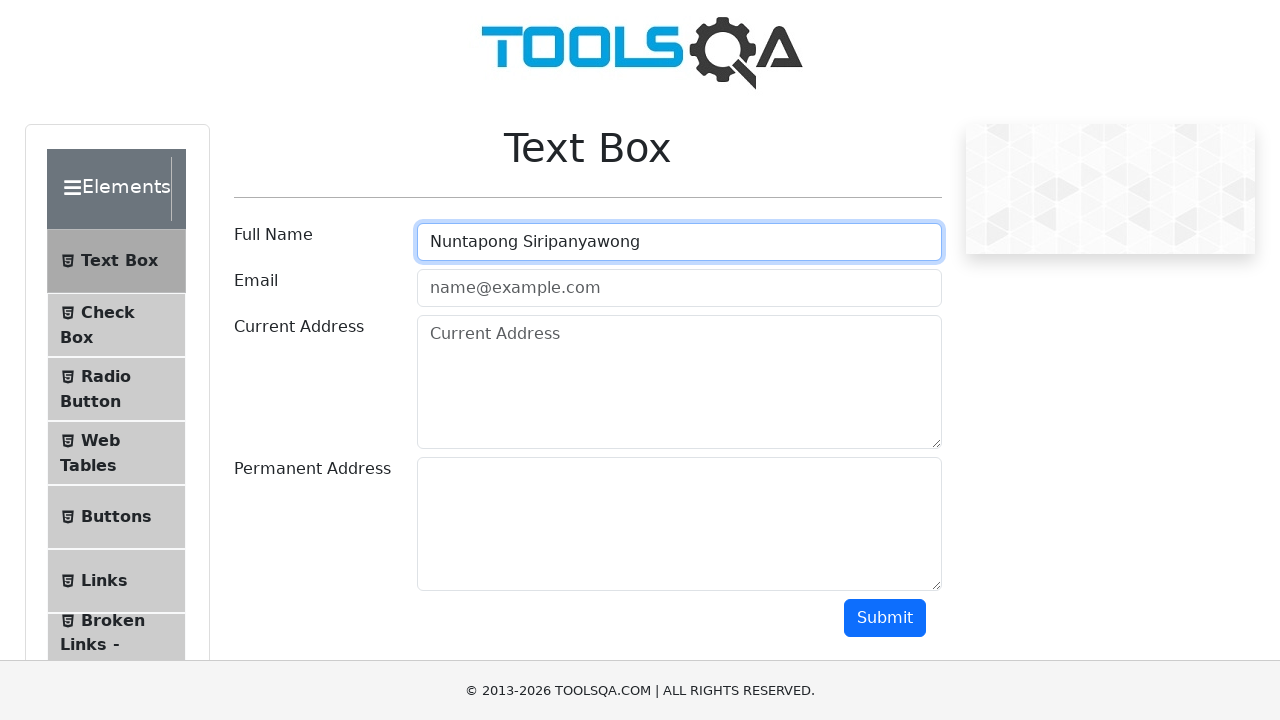

Filled in Email field with 'nuntapong@gmail.com' on internal:attr=[placeholder="name@example.com"i]
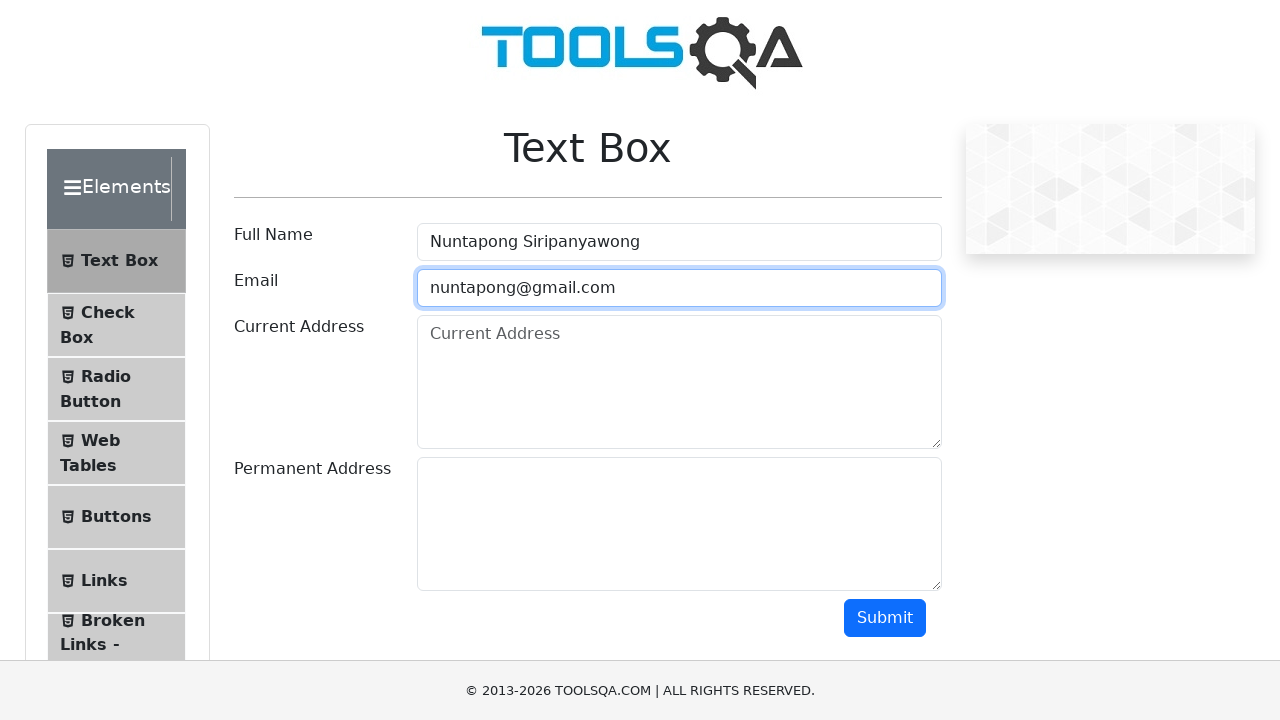

Filled in Current Address field with 'Bangkok' on internal:attr=[placeholder="Current Address"i]
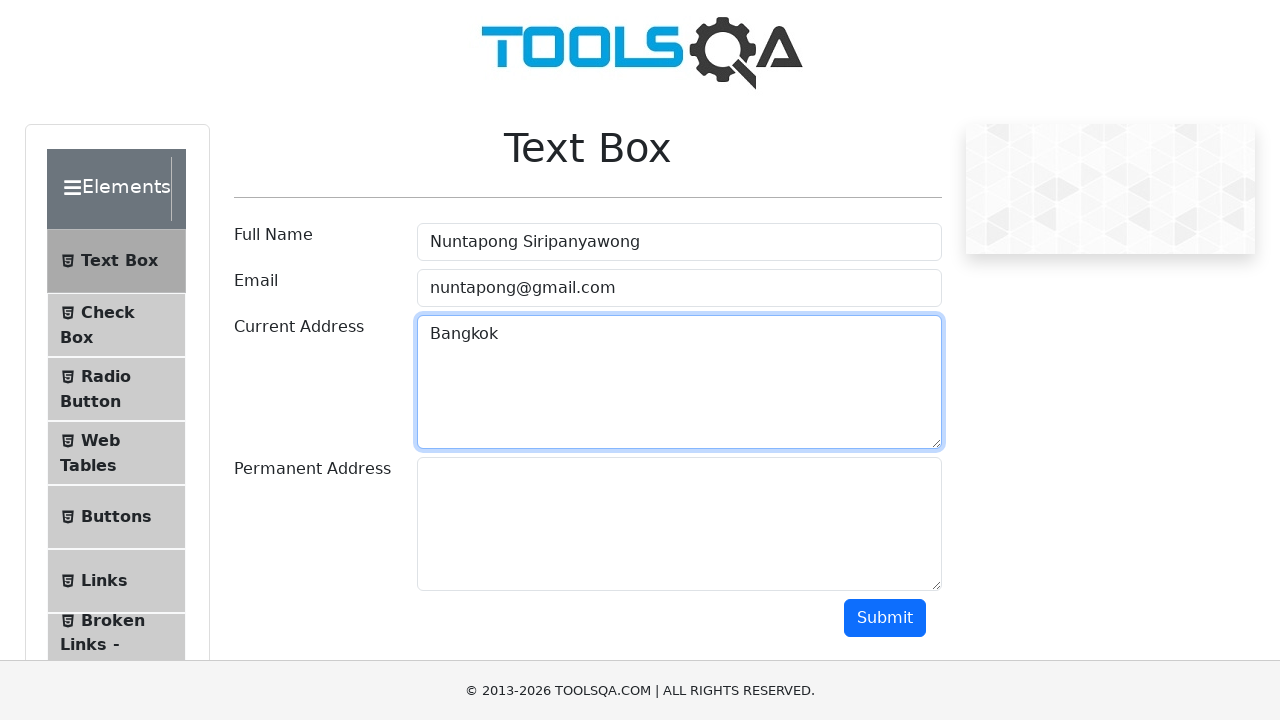

Filled in Permanent Address field with 'Phuket' on #permanentAddress.form-control
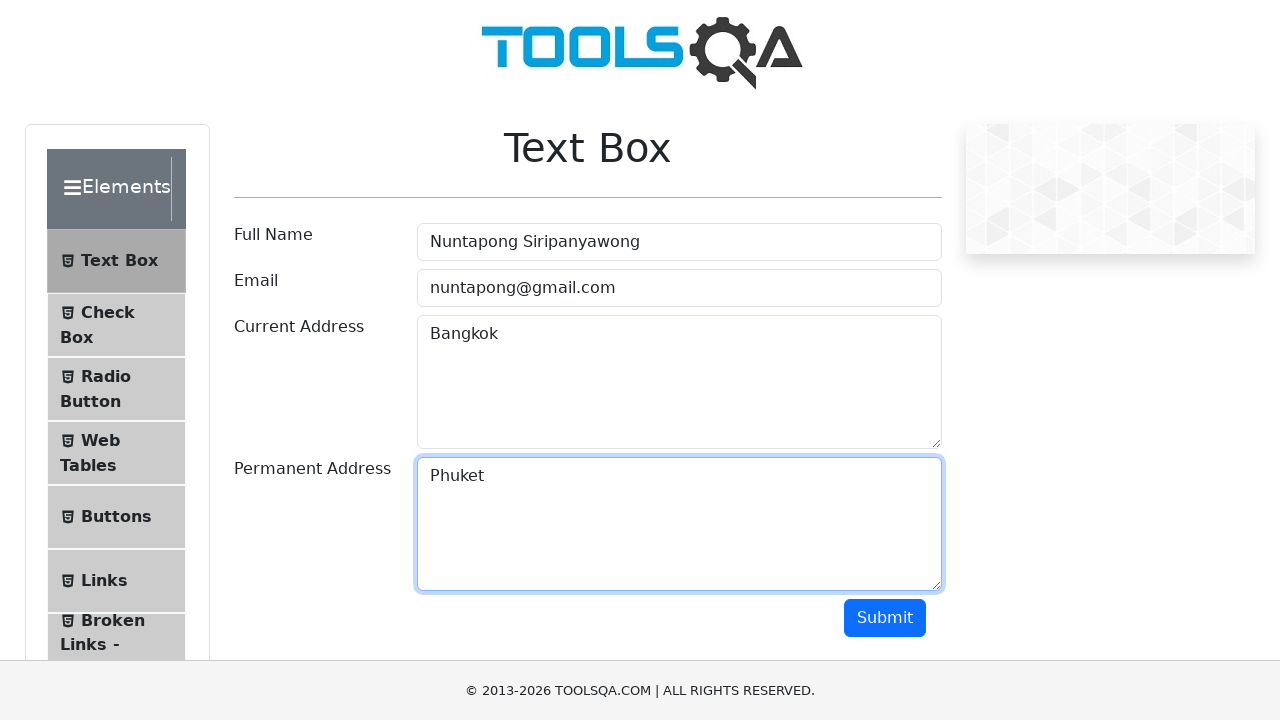

Clicked Submit button to submit the form at (885, 618) on text=Submit
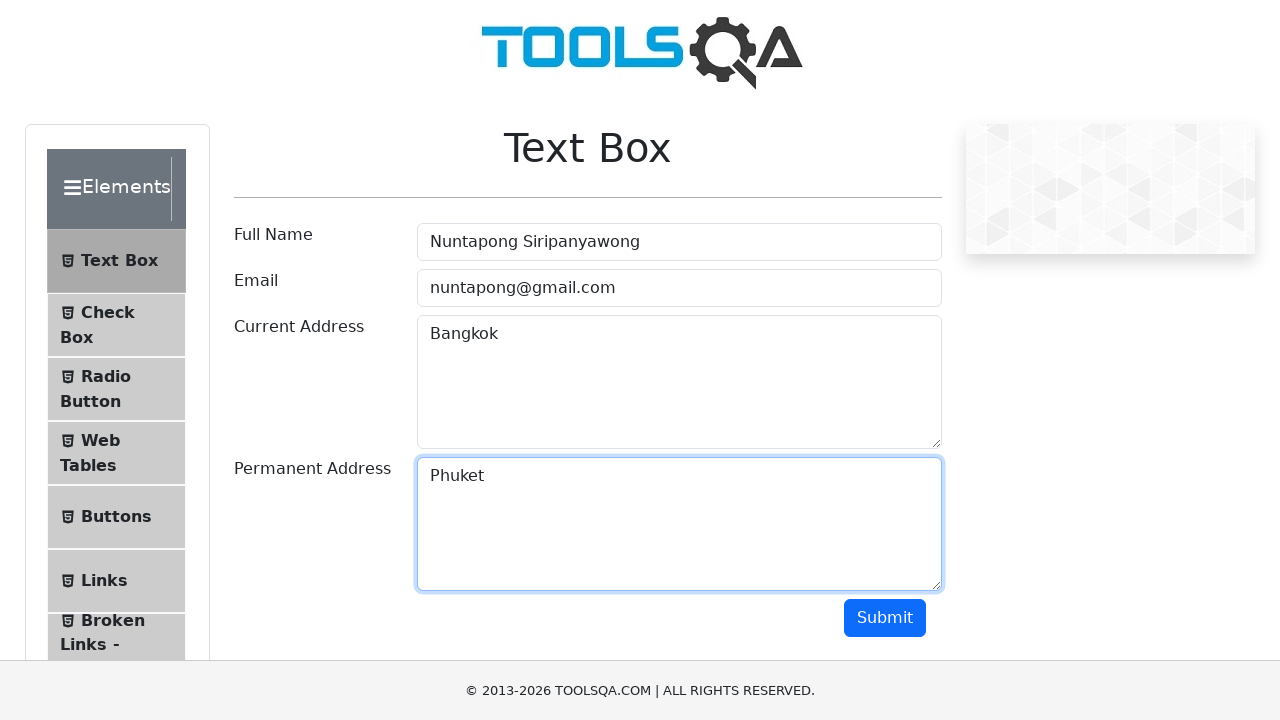

Verified submitted data is displayed - 'Nuntapong Siripanyawong' is visible
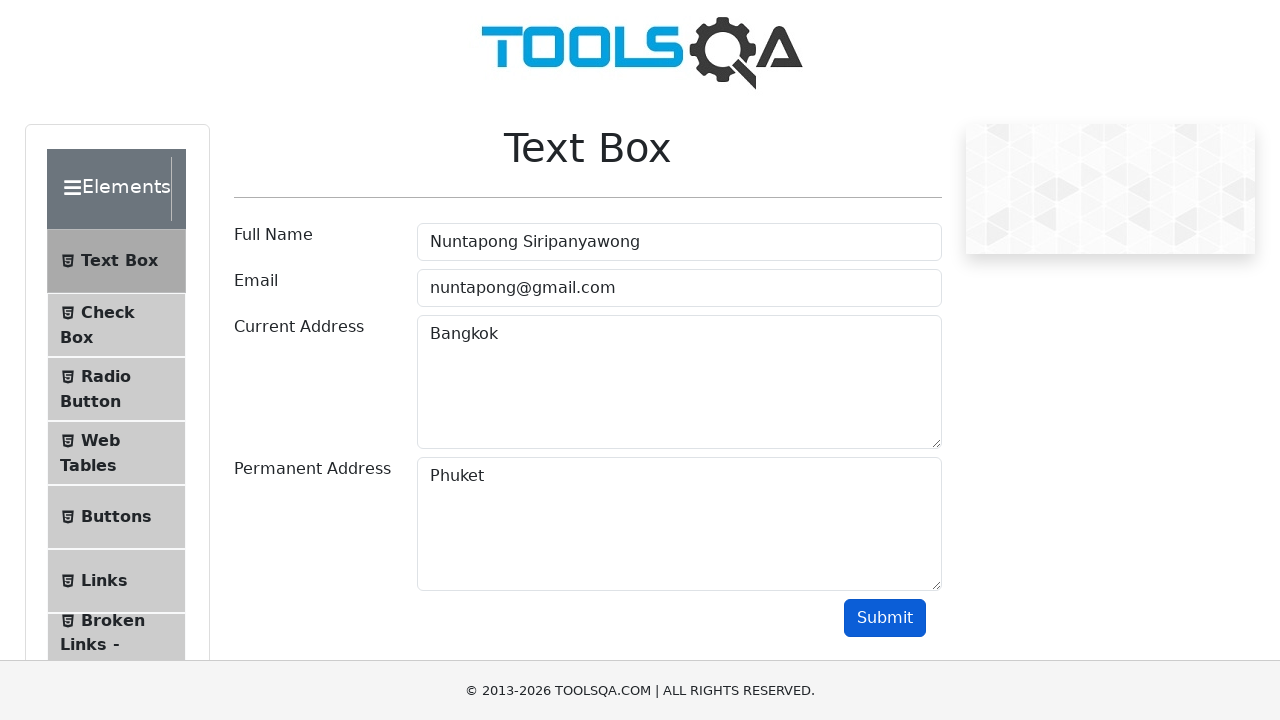

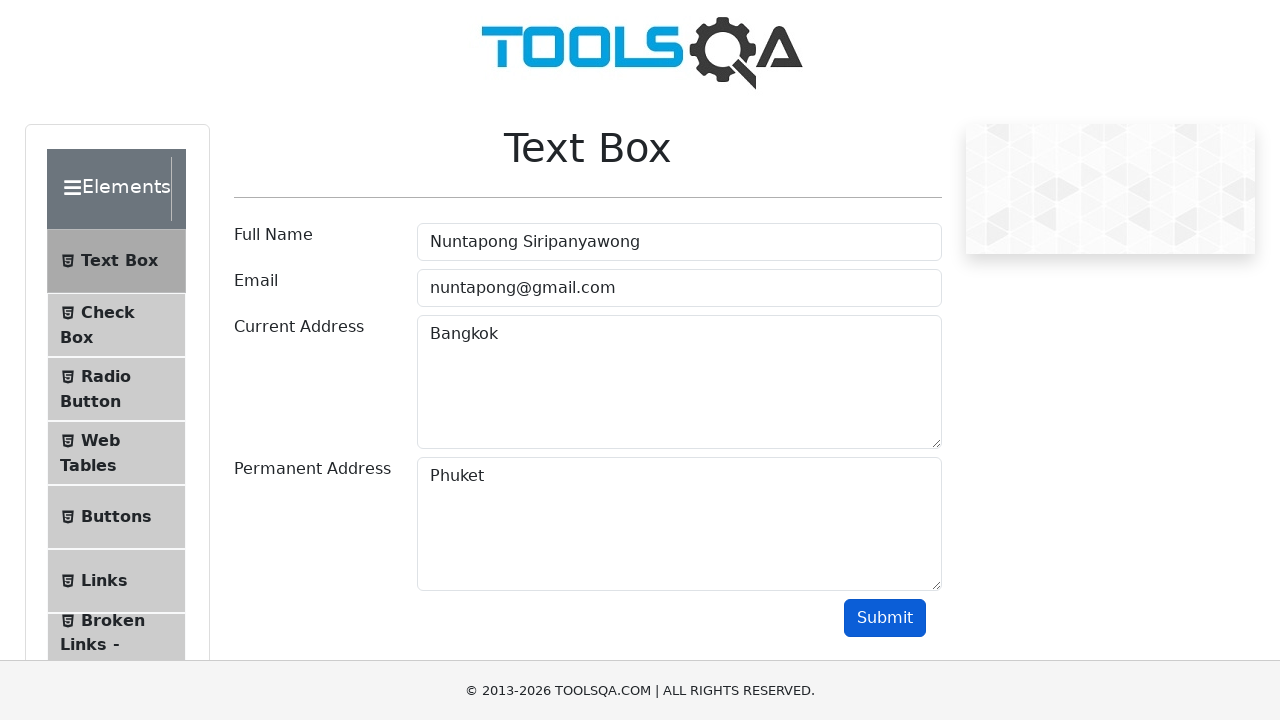